Tests dropdown selection functionality on BrowserStack demo site by selecting the "lowest price" sorting option using JavaScript execution

Starting URL: https://www.bstackdemo.com/

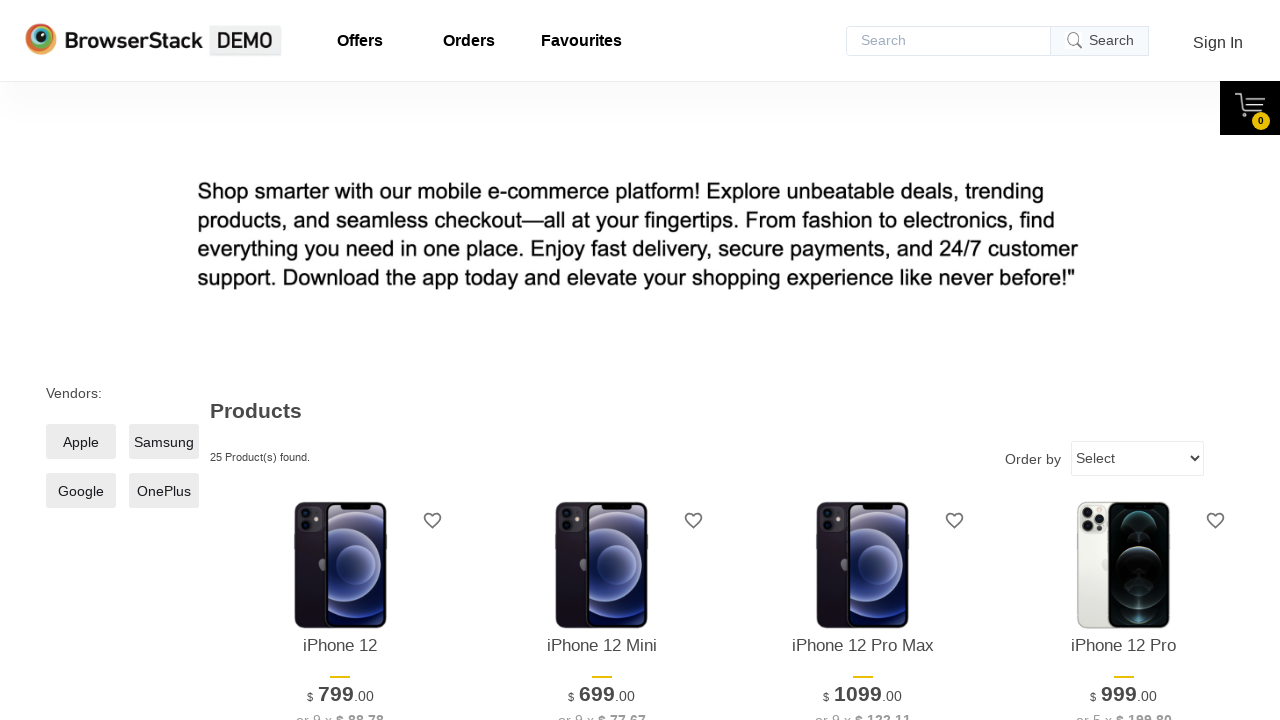

Selected 'lowest price' sorting option from dropdown on div.sort select
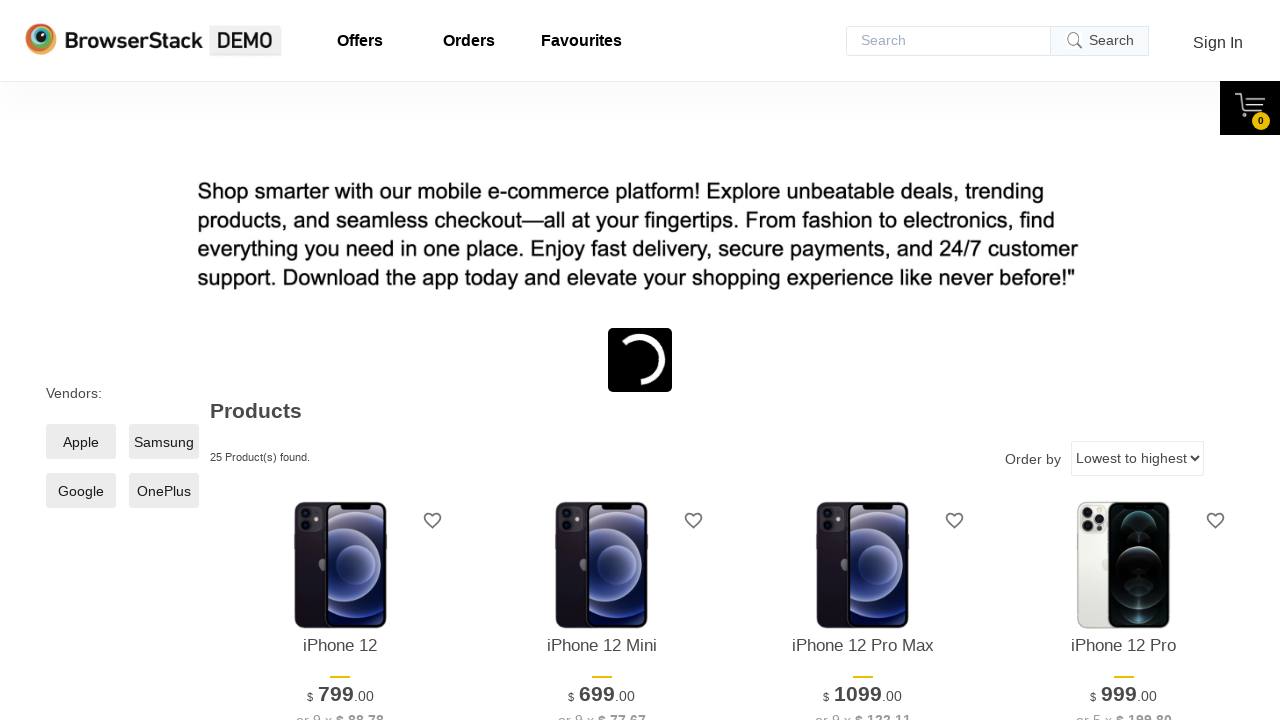

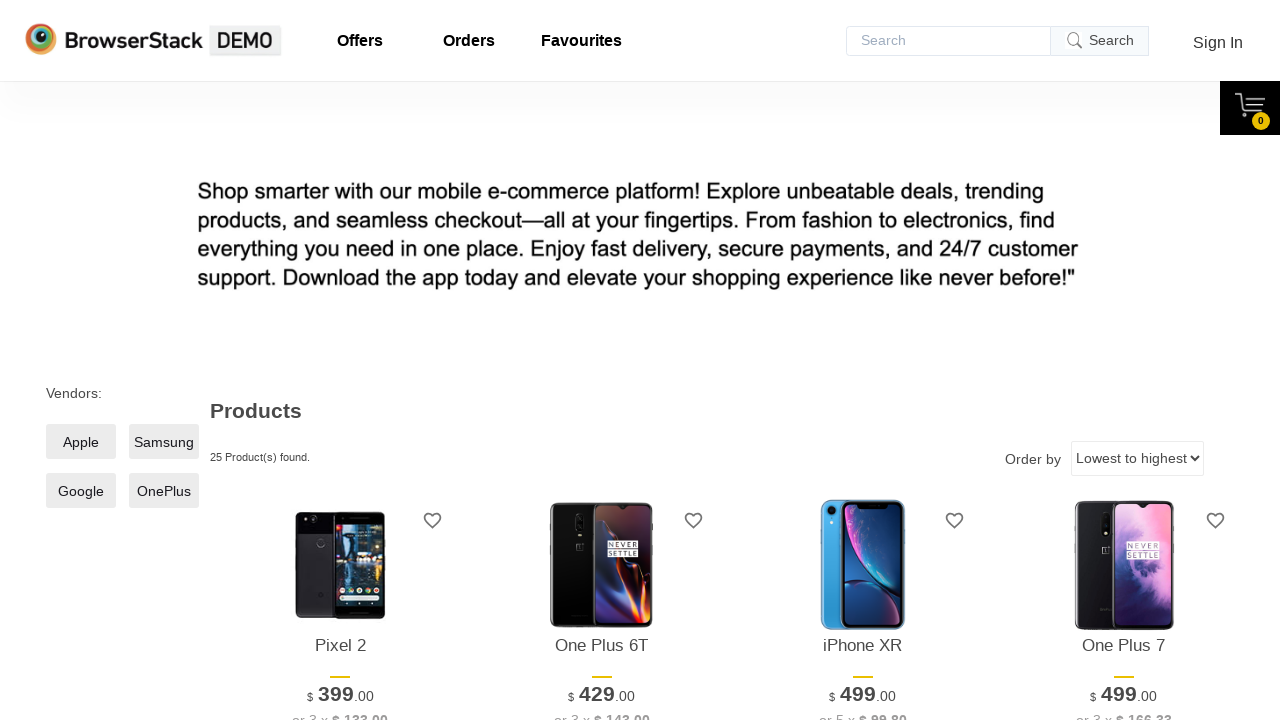